Tests browser window management by maximizing the window, switching to fullscreen mode, and then minimizing the window on the Dassault Aviation website.

Starting URL: https://www.dassault-aviation.com/en/

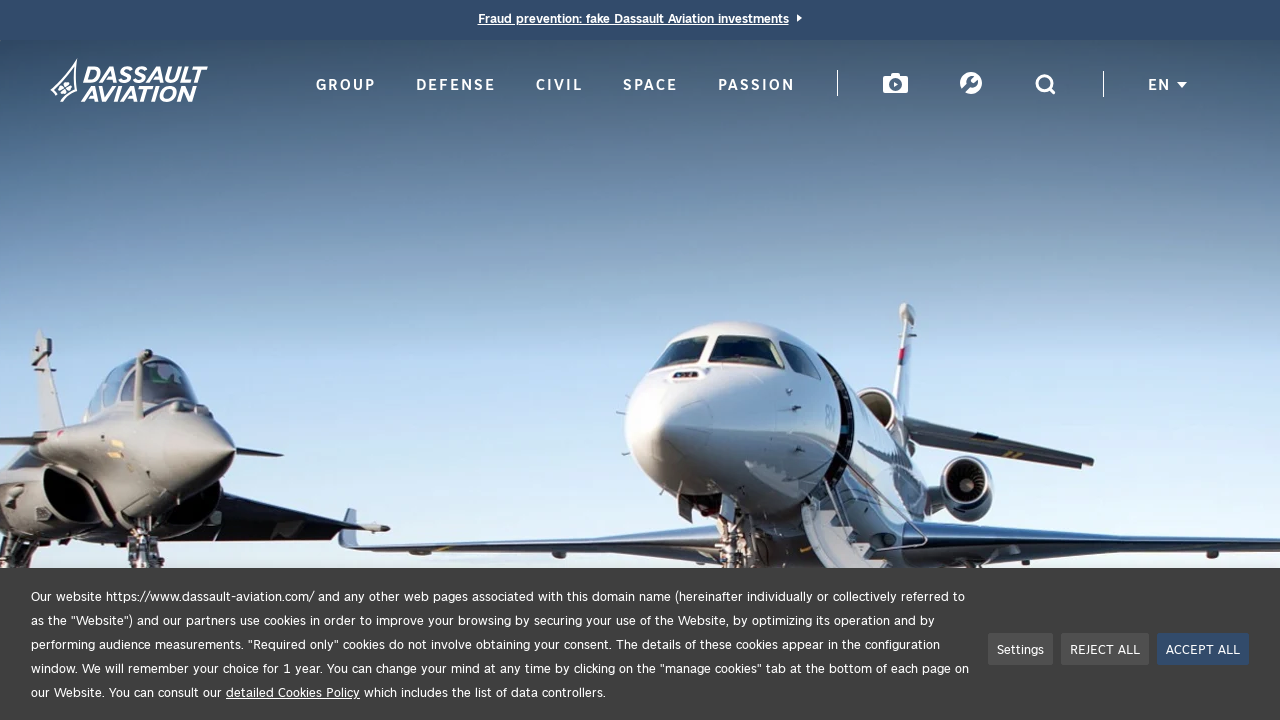

Maximized browser window to 1920x1080
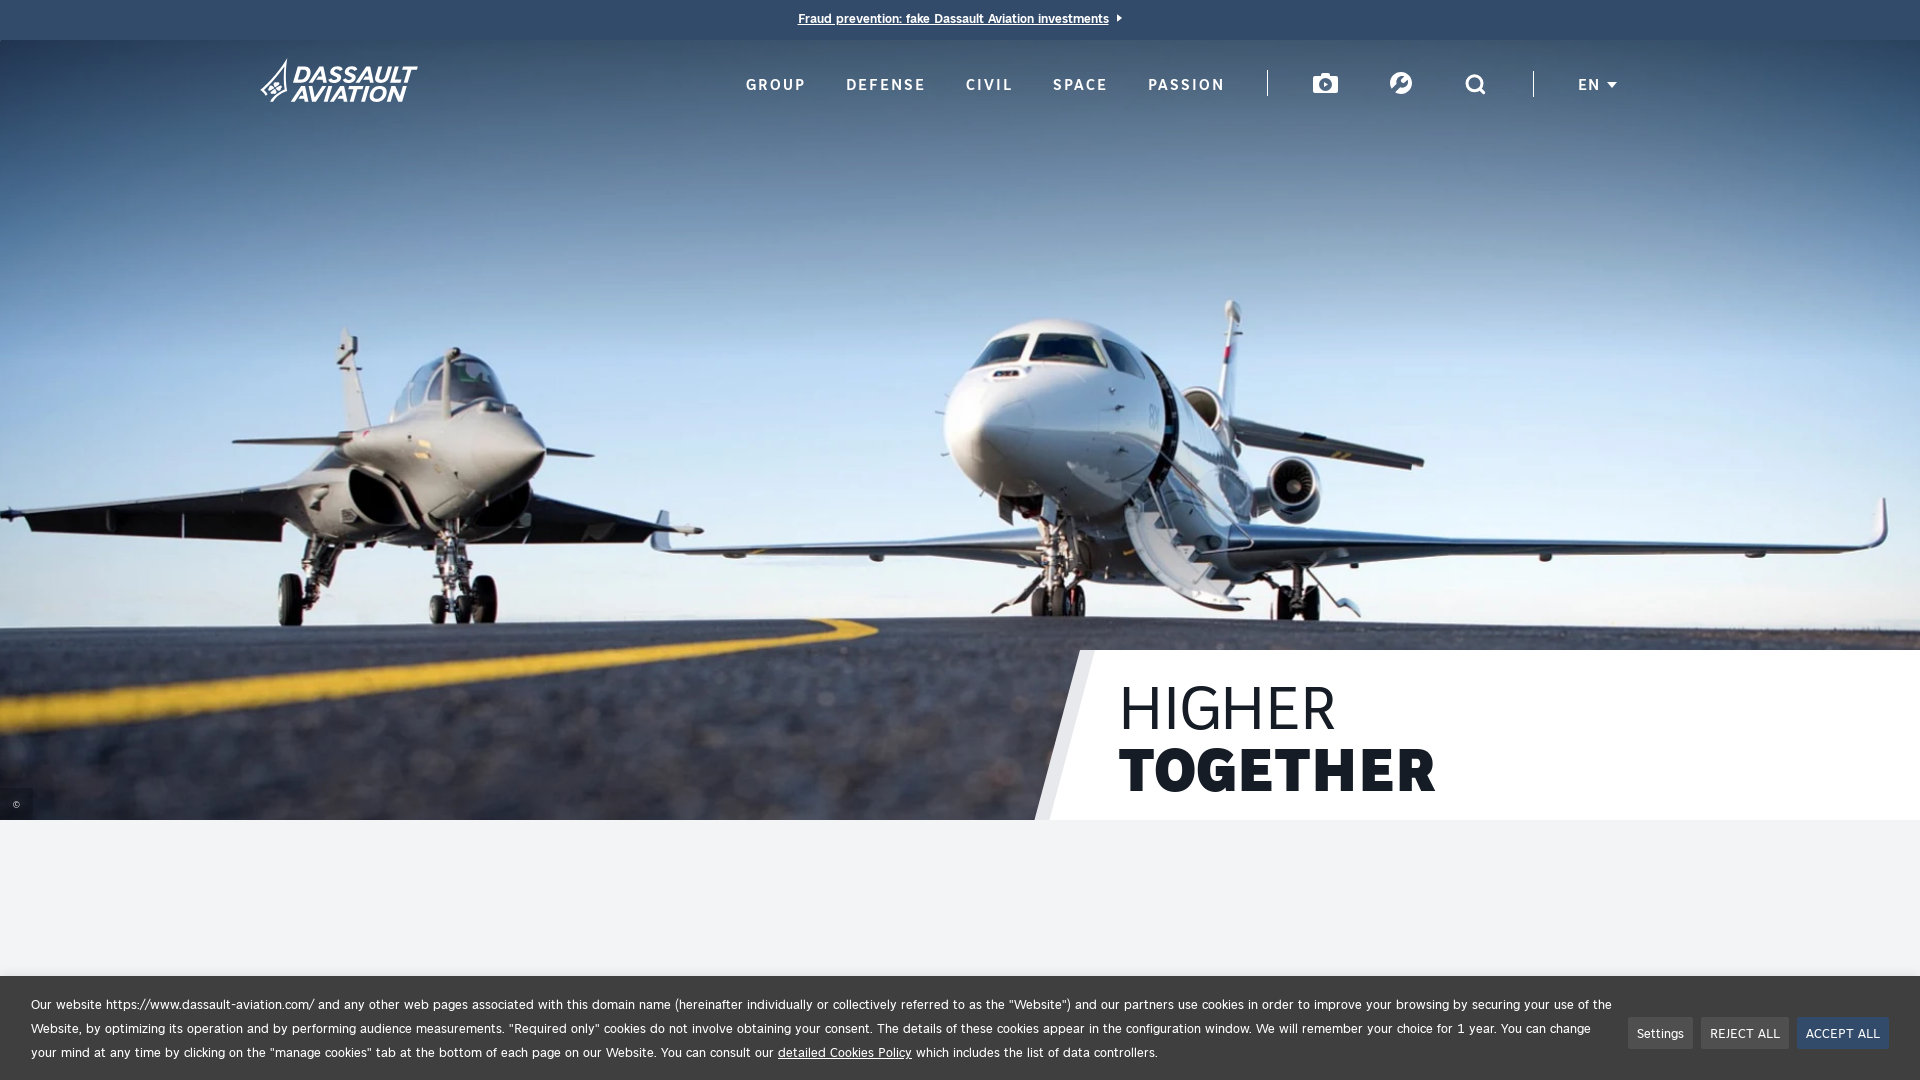

Page DOM content loaded
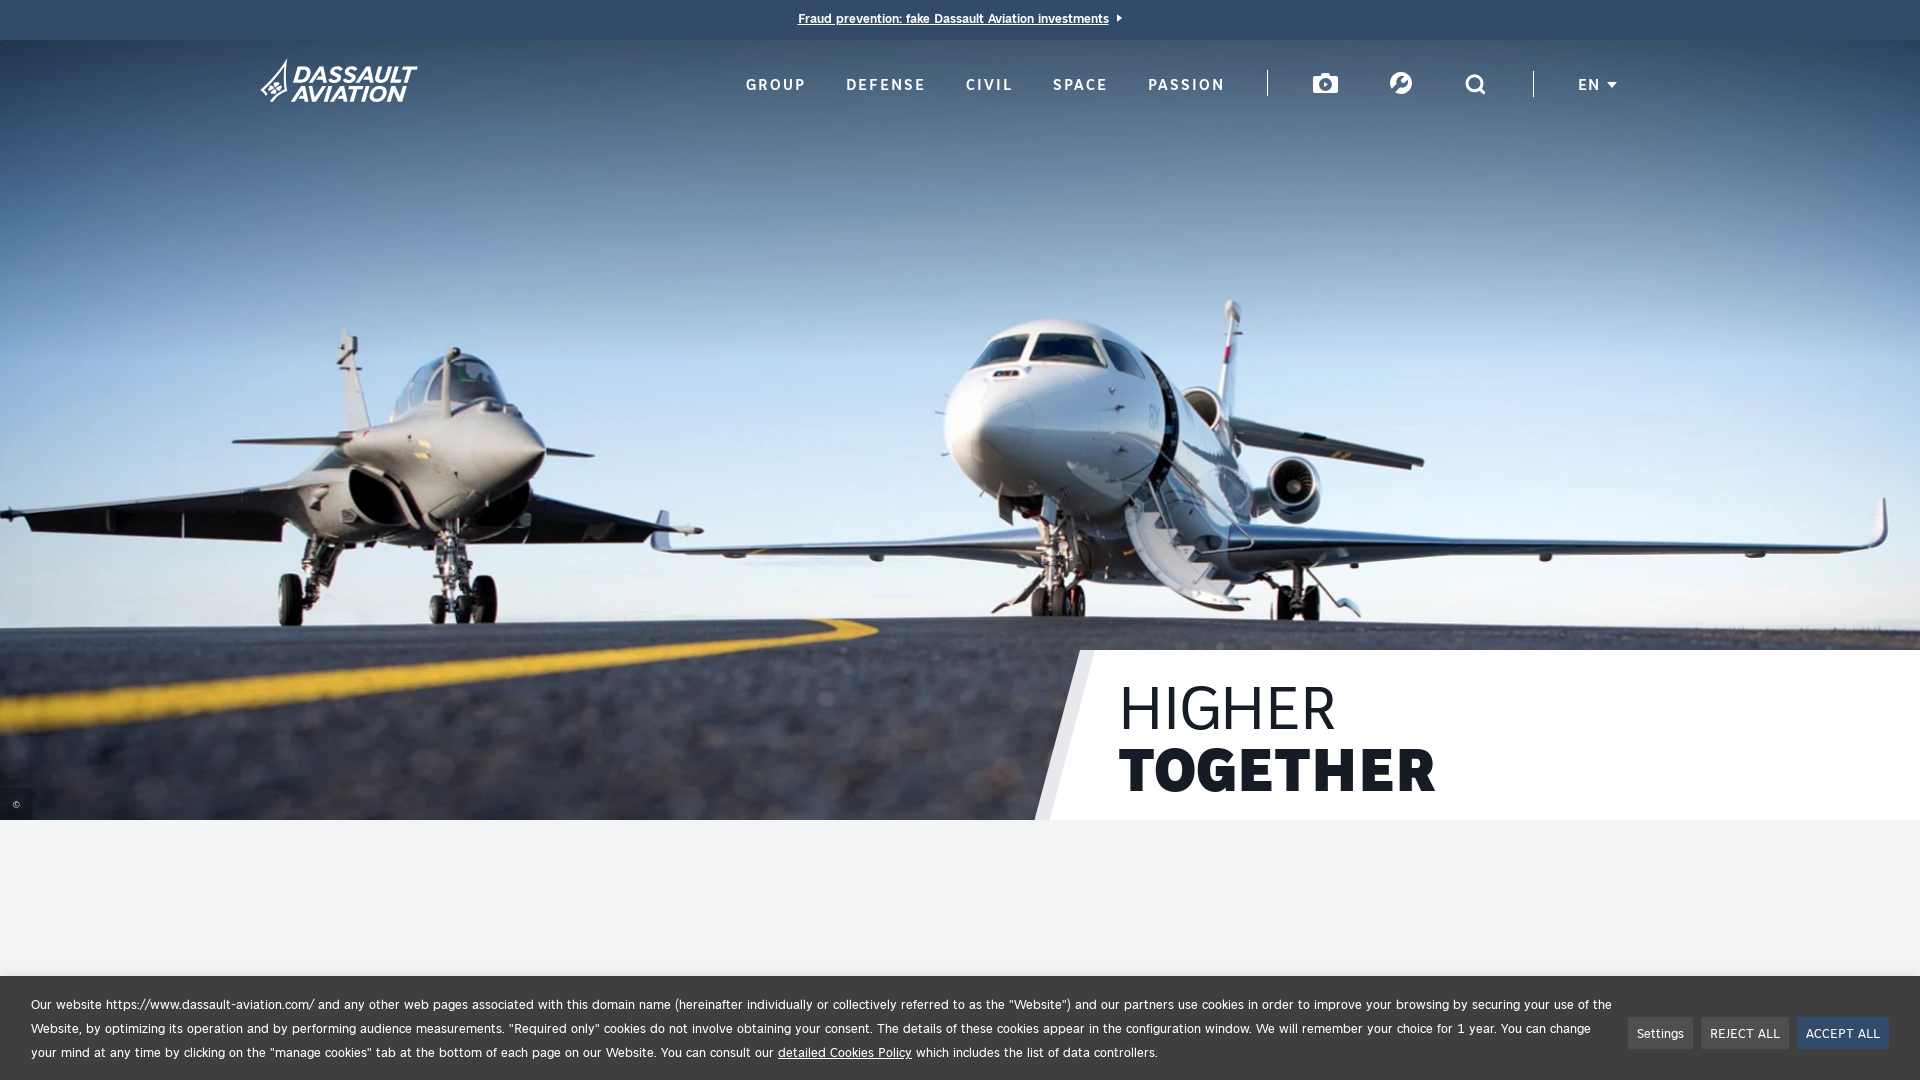

Set viewport to fullscreen resolution (1920x1080)
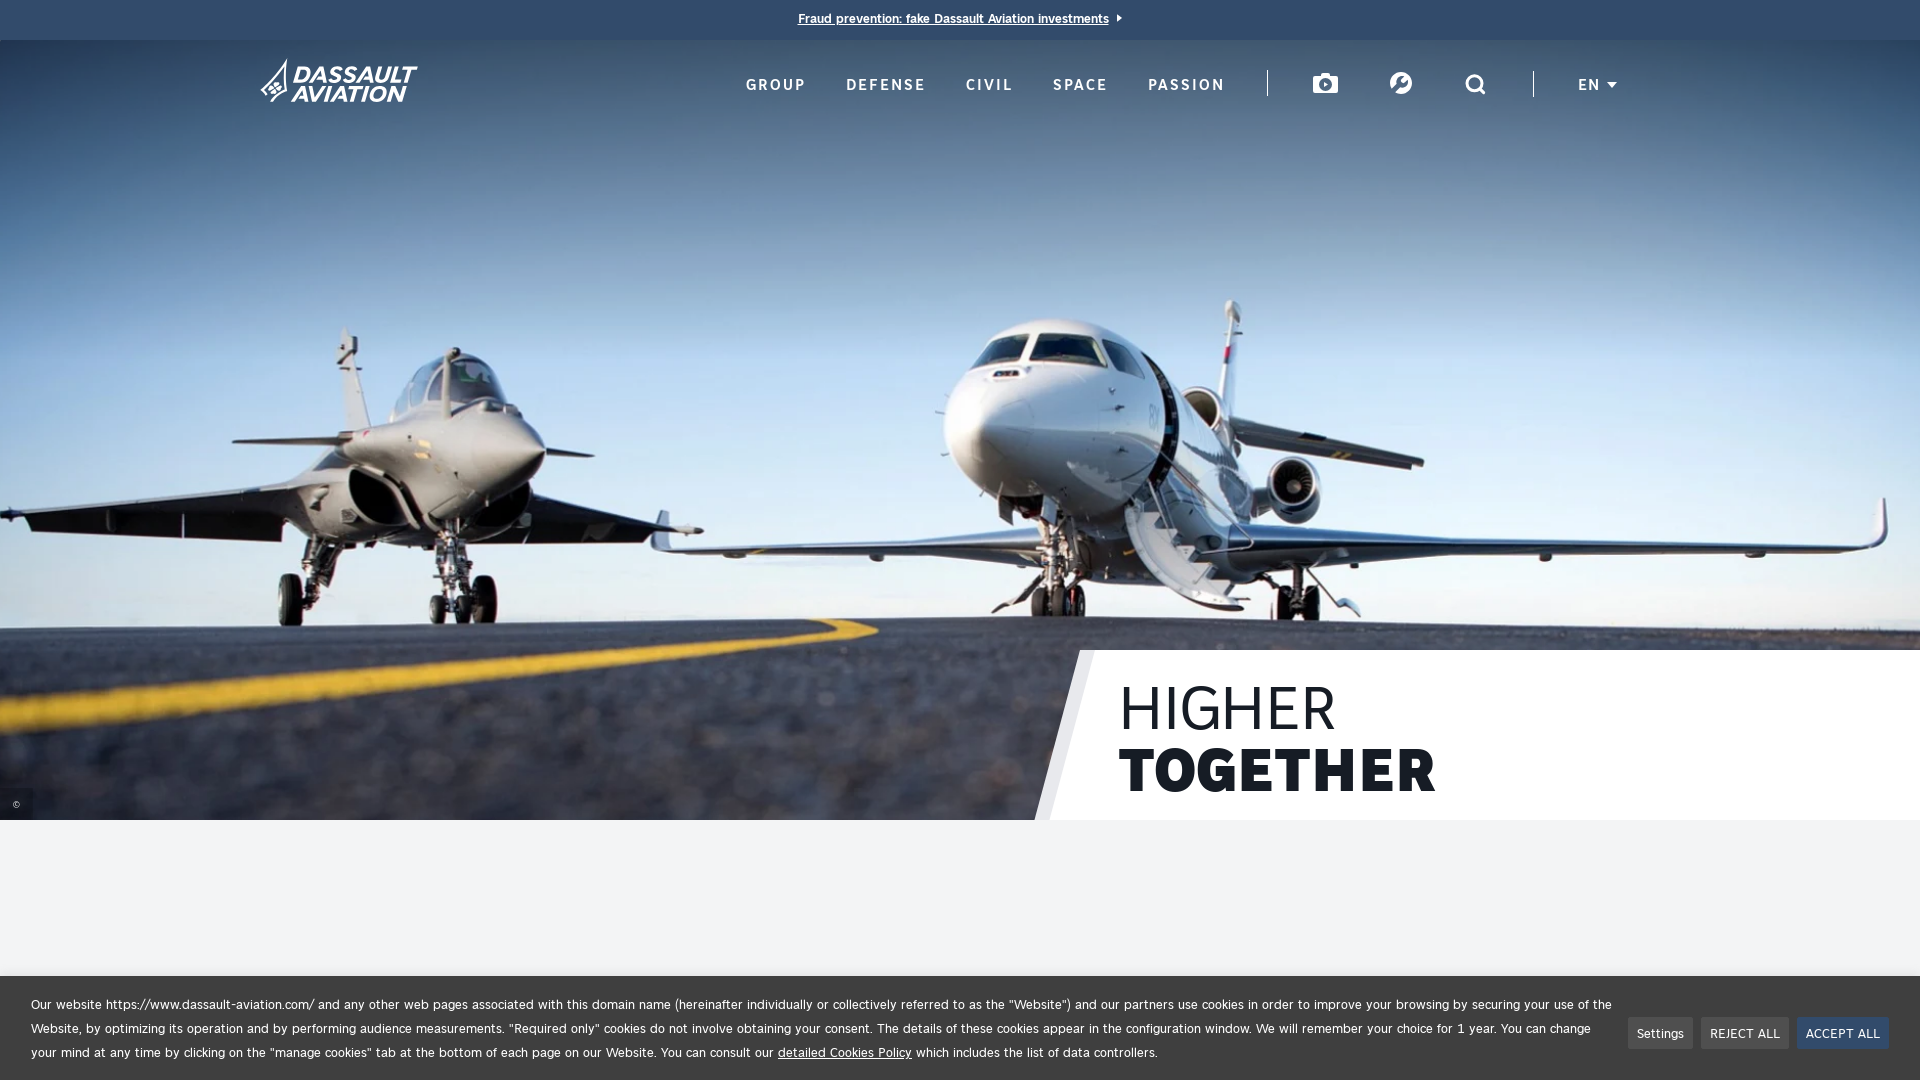

Waited 1 second to observe fullscreen changes
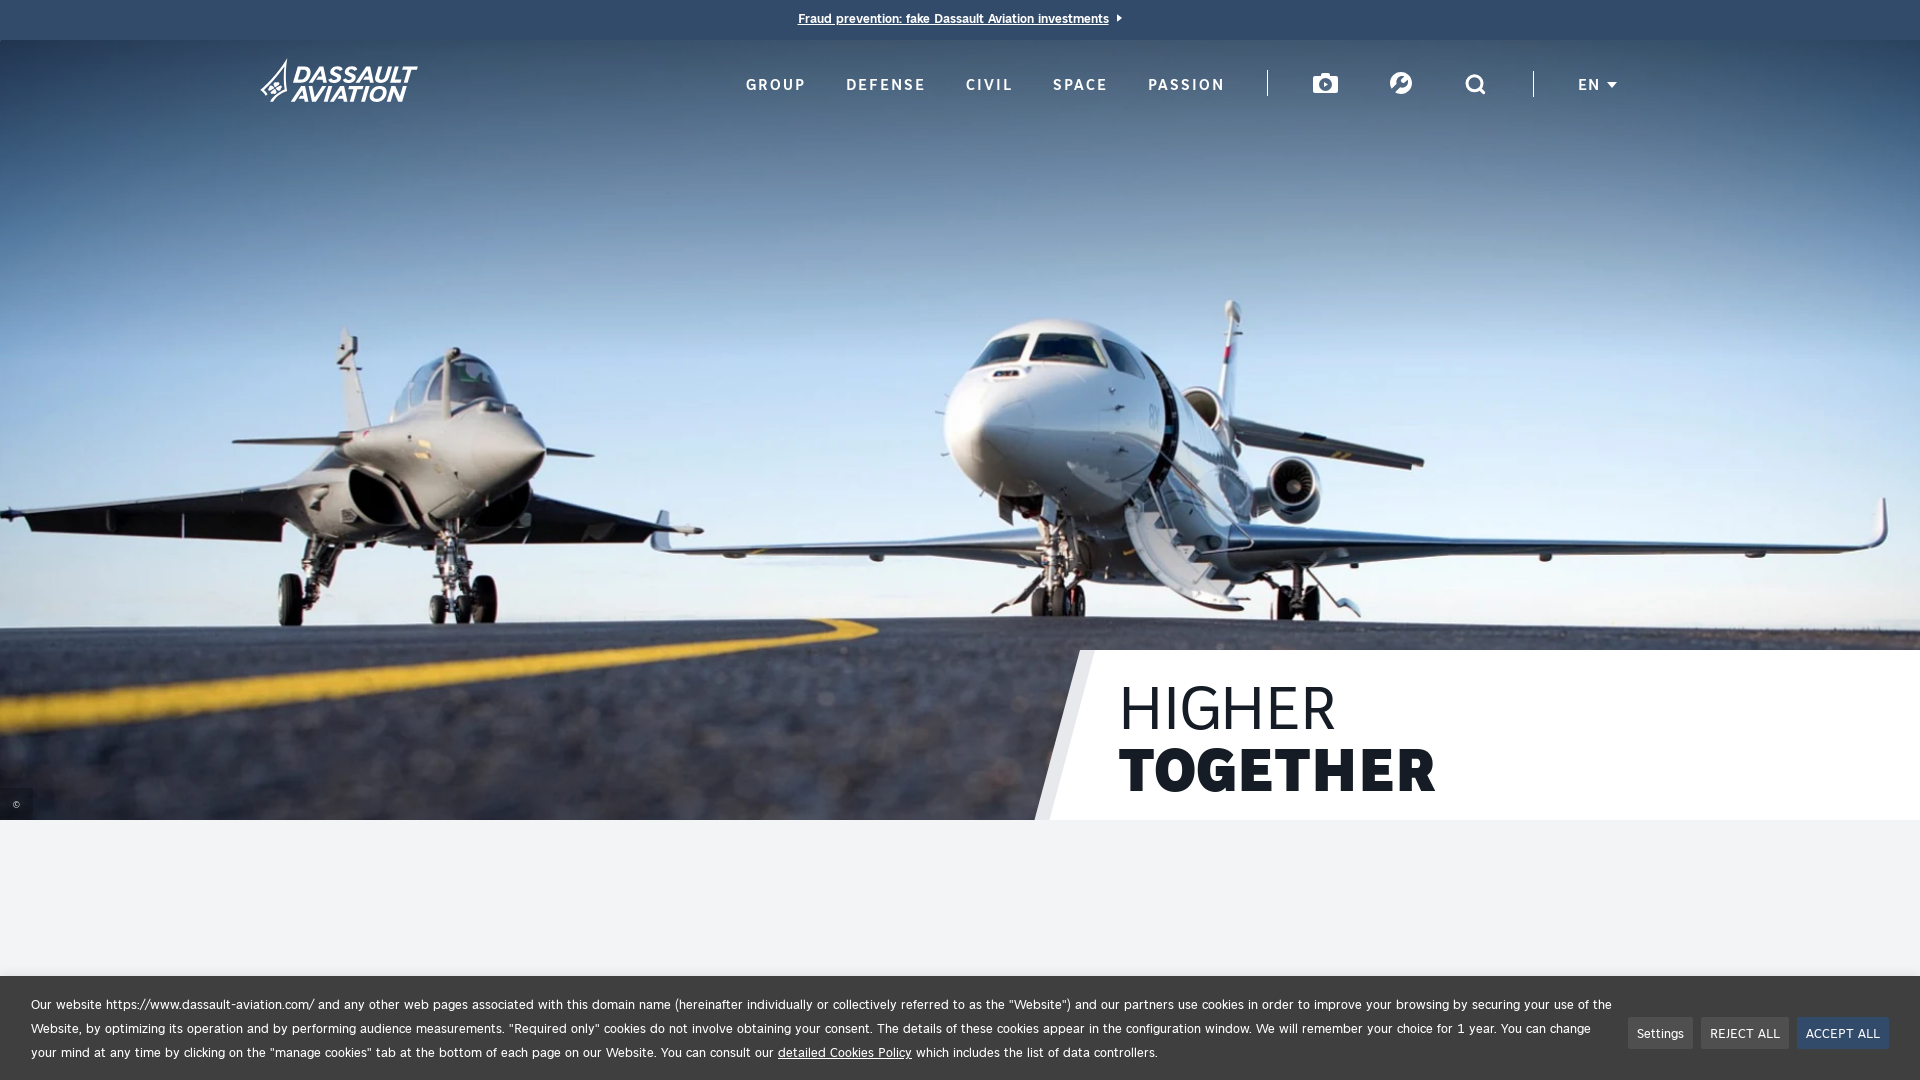

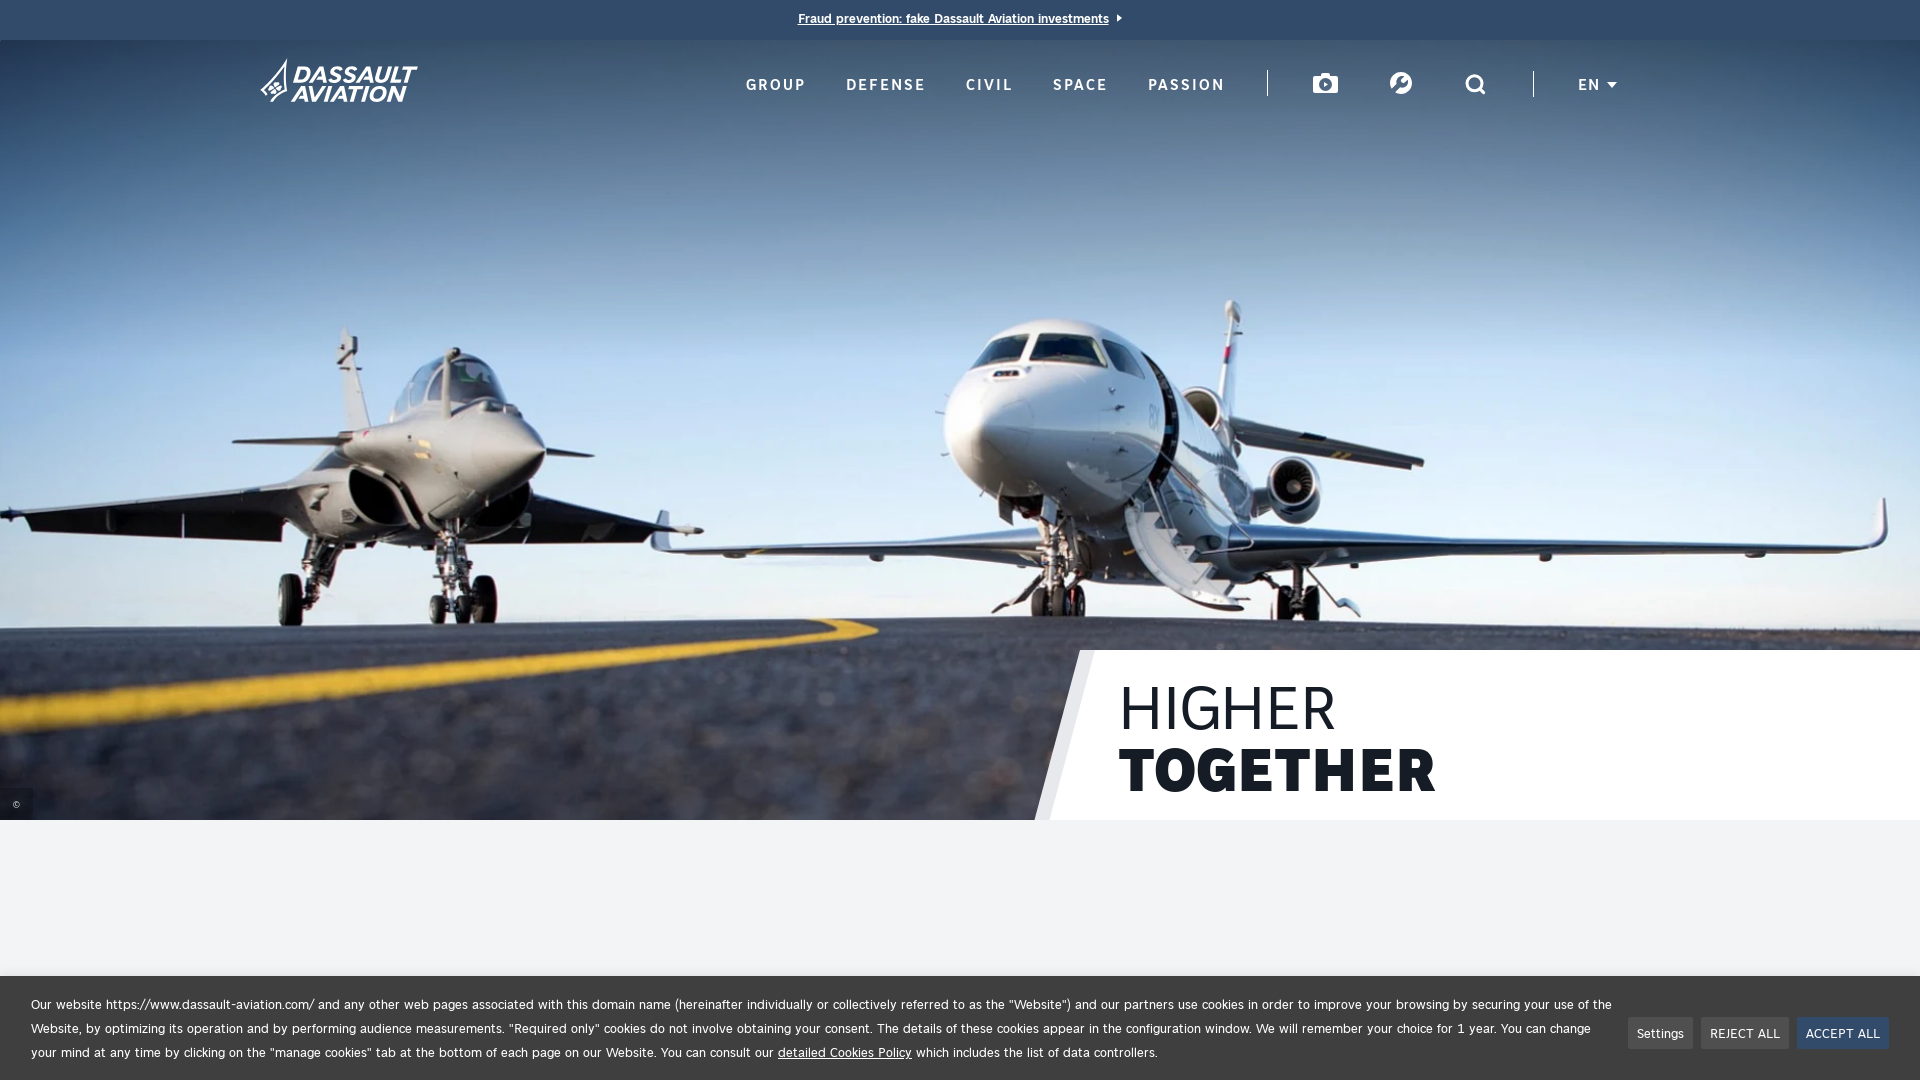